Tests keyboard key press functionality using Action Builder approach by sending a tab key to the currently focused element and verifying the result.

Starting URL: http://the-internet.herokuapp.com/key_presses

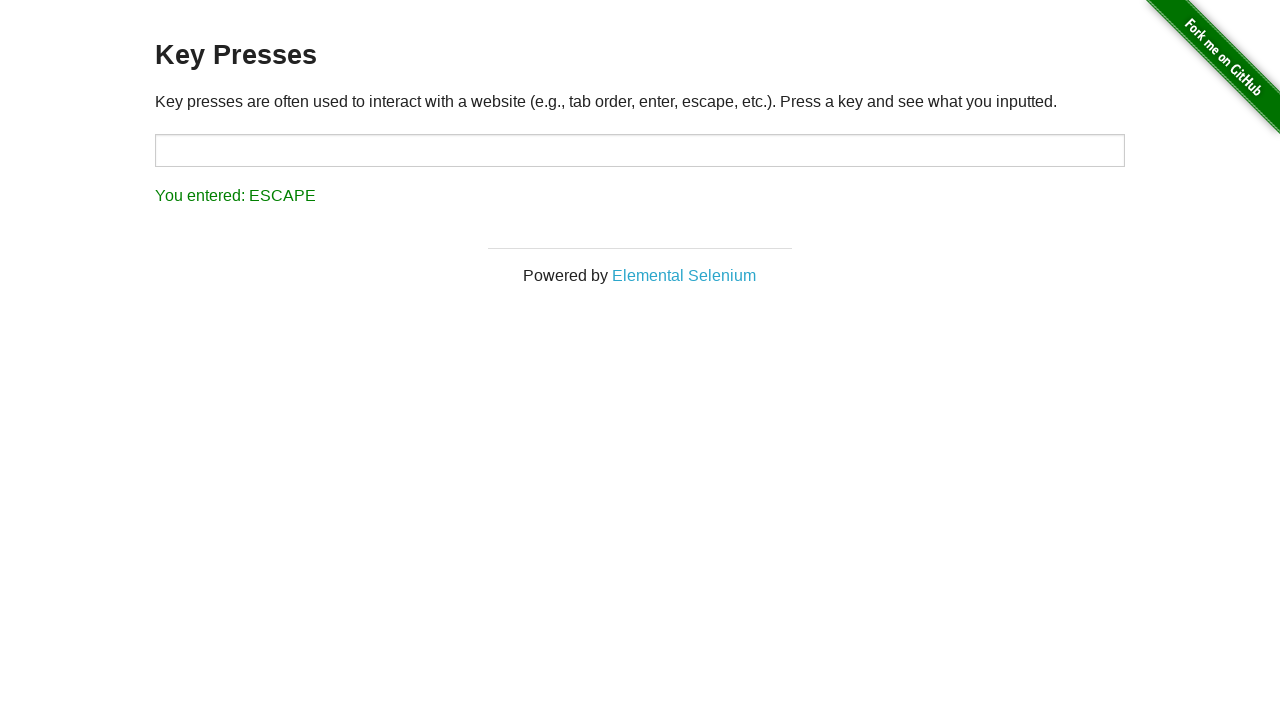

Pressed Tab key on the currently focused element
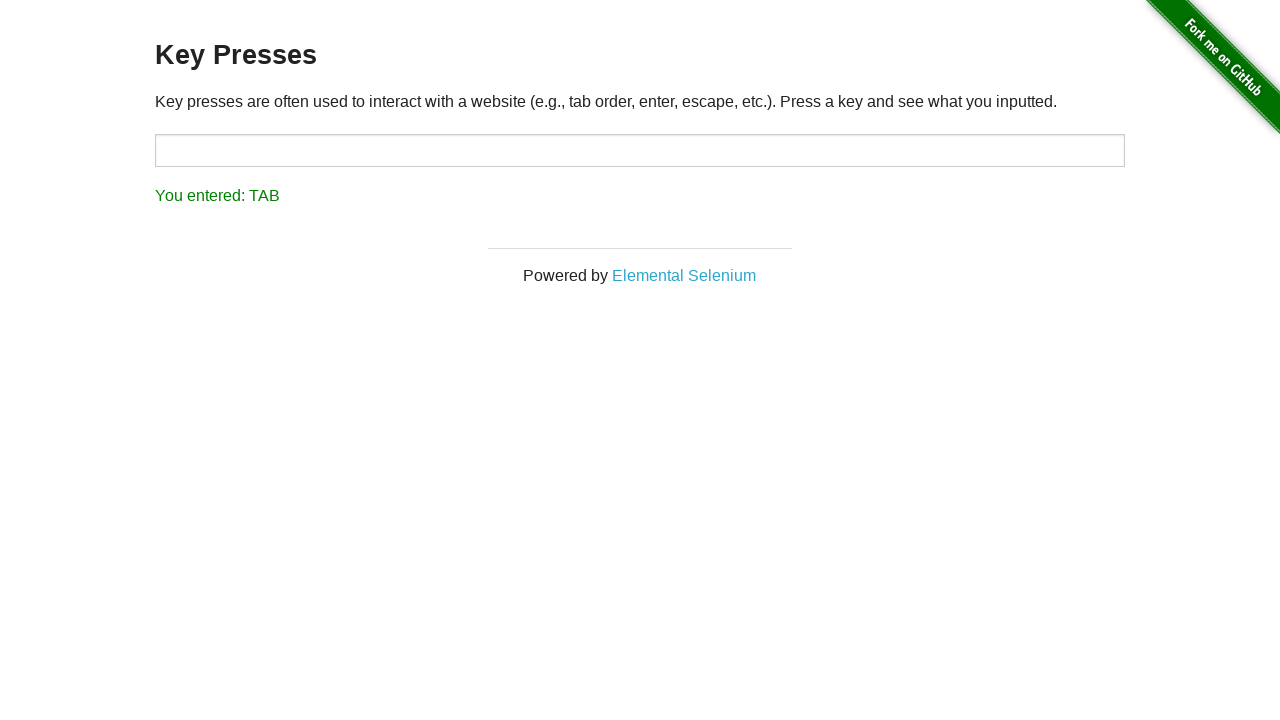

Waited for result element to appear
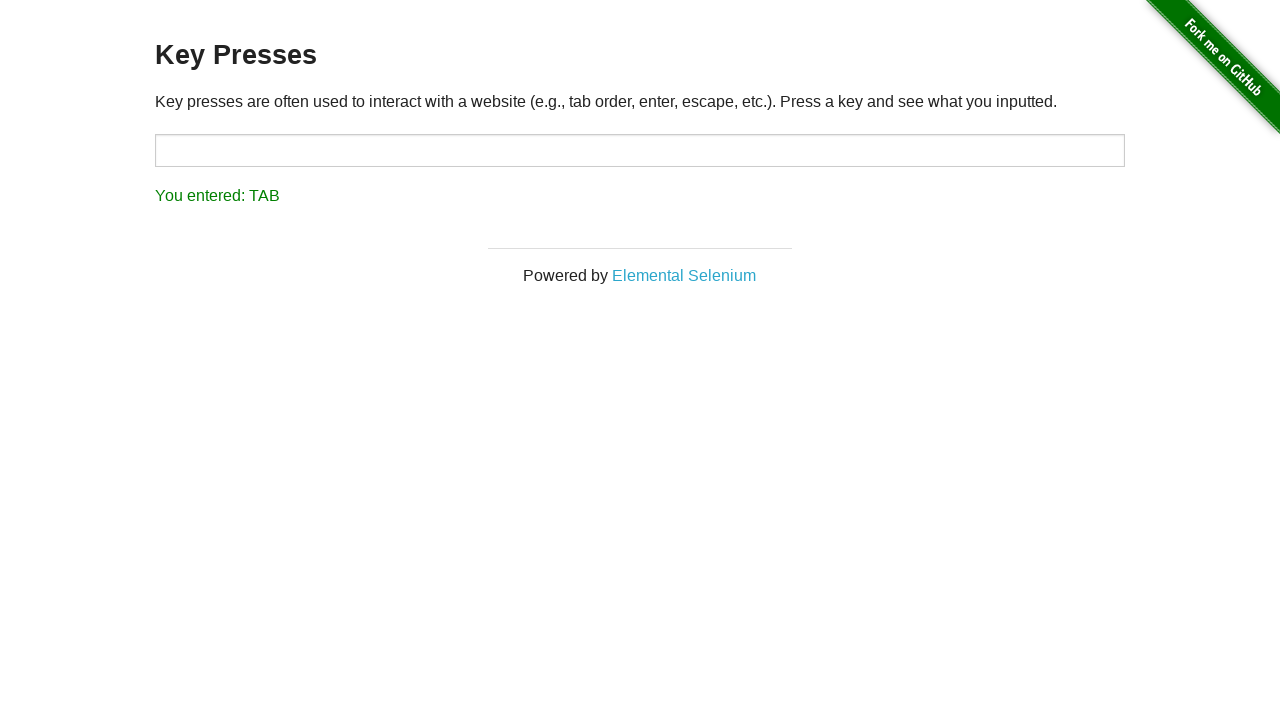

Retrieved result text: 'You entered: TAB'
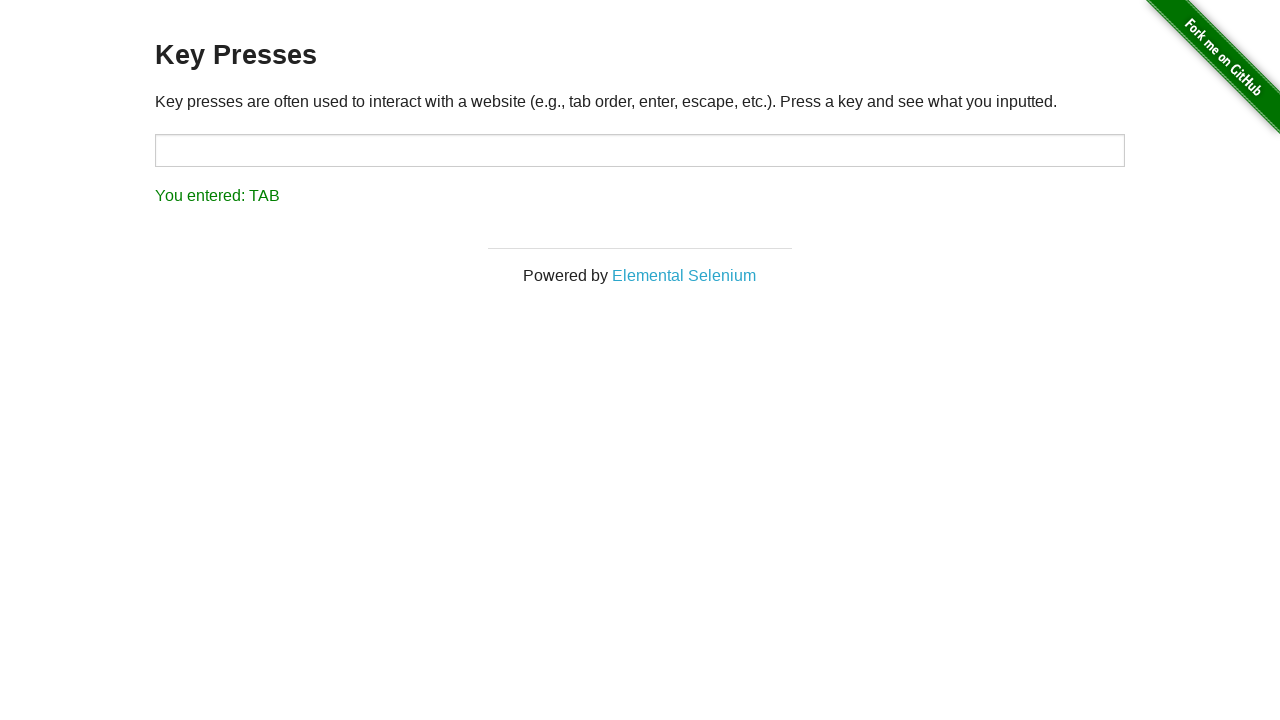

Verified that Tab key press was correctly registered
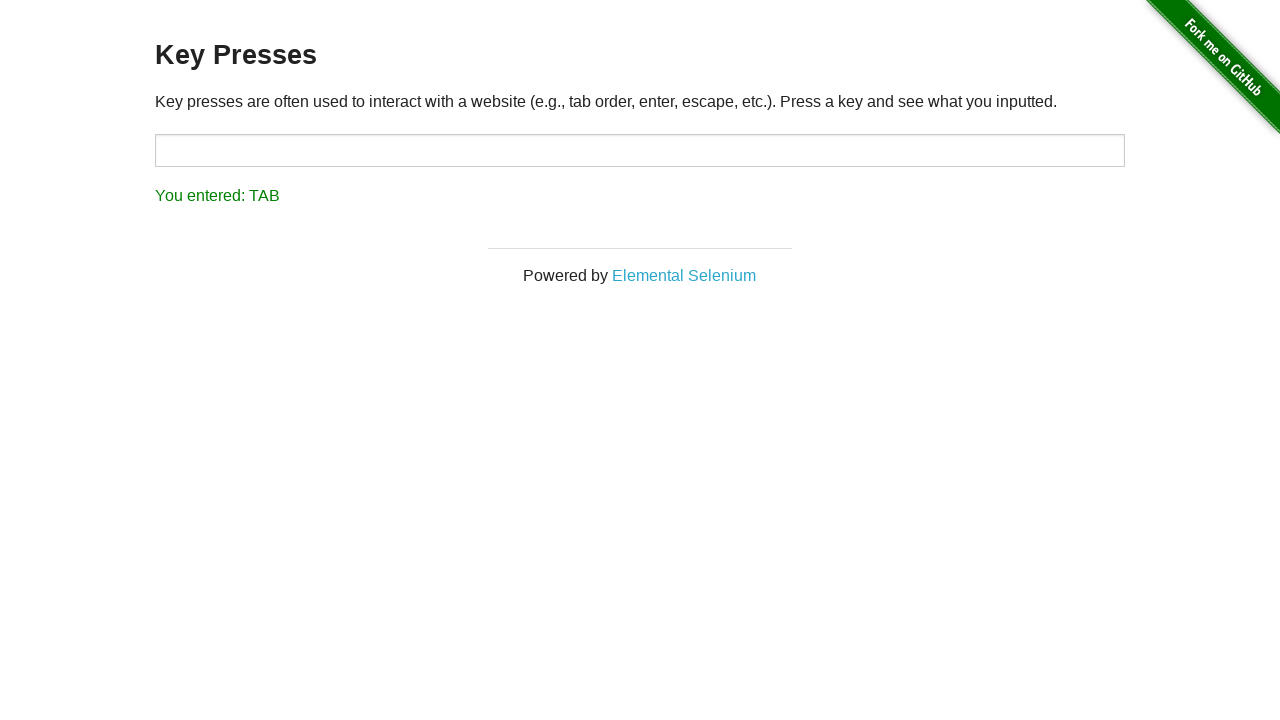

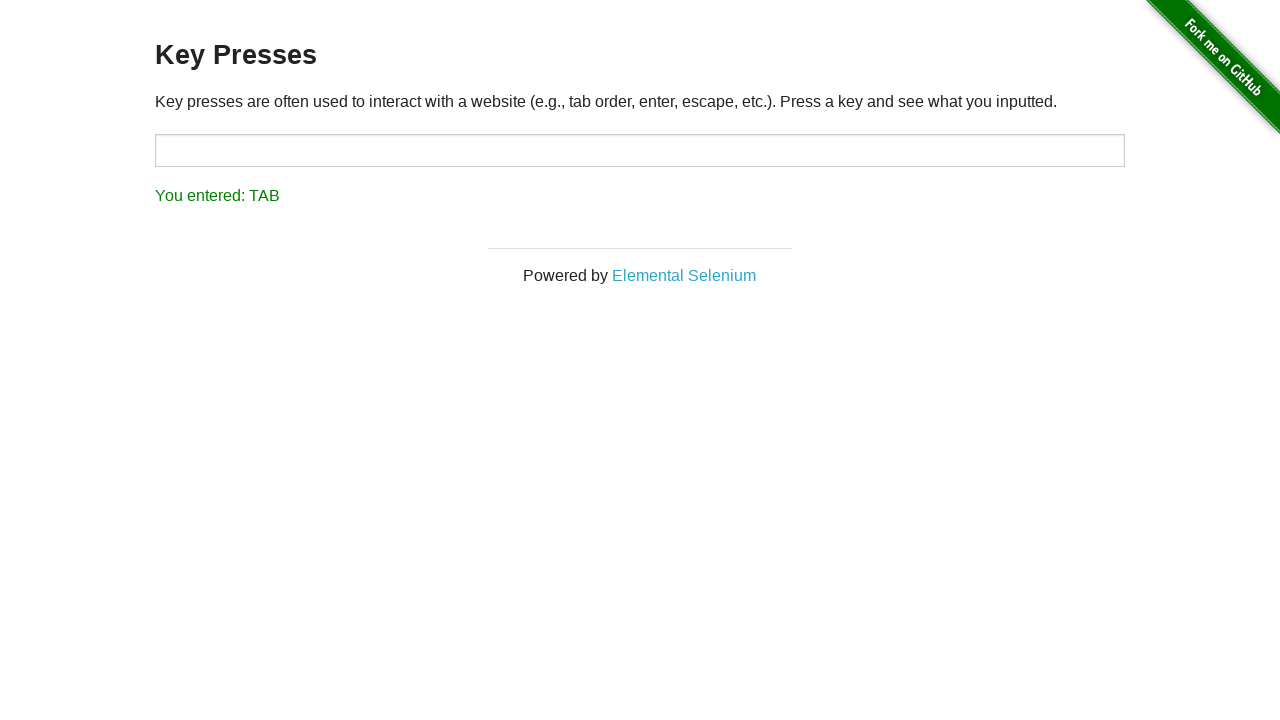